Tests jQuery UI selectable functionality by double-clicking on an item in the selectable list

Starting URL: https://jqueryui.com/selectable/

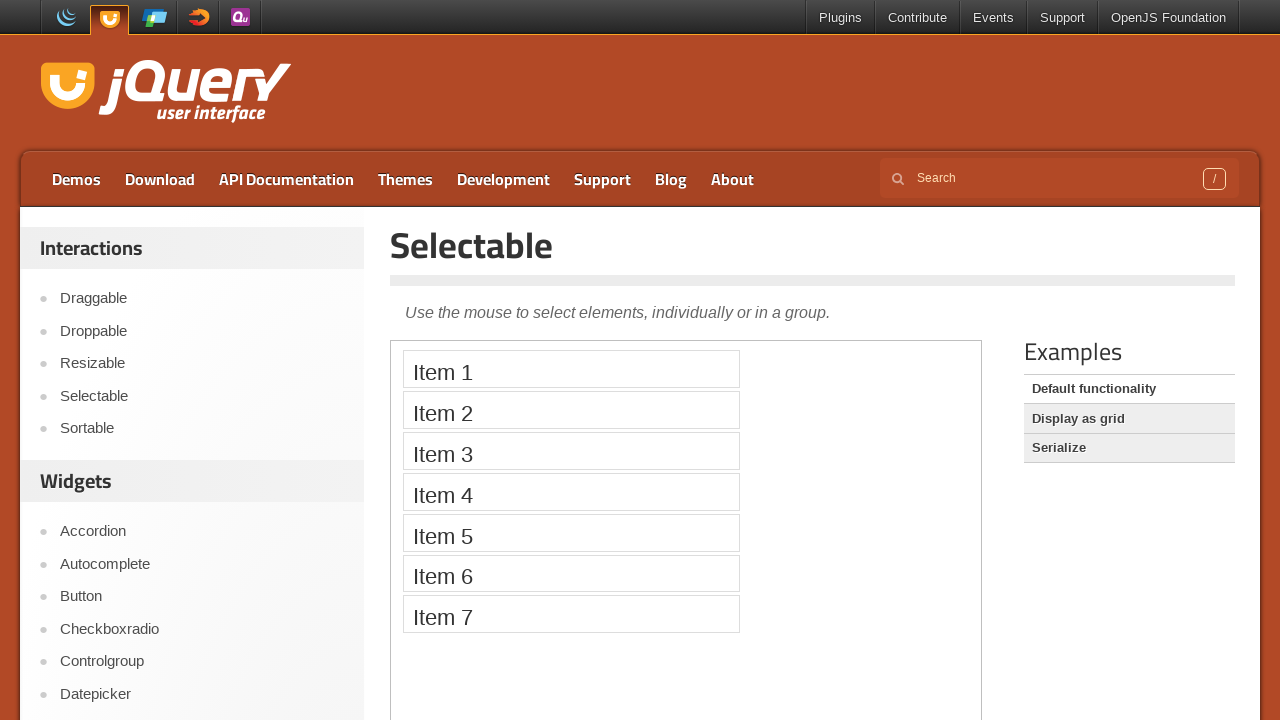

Located the demo iframe
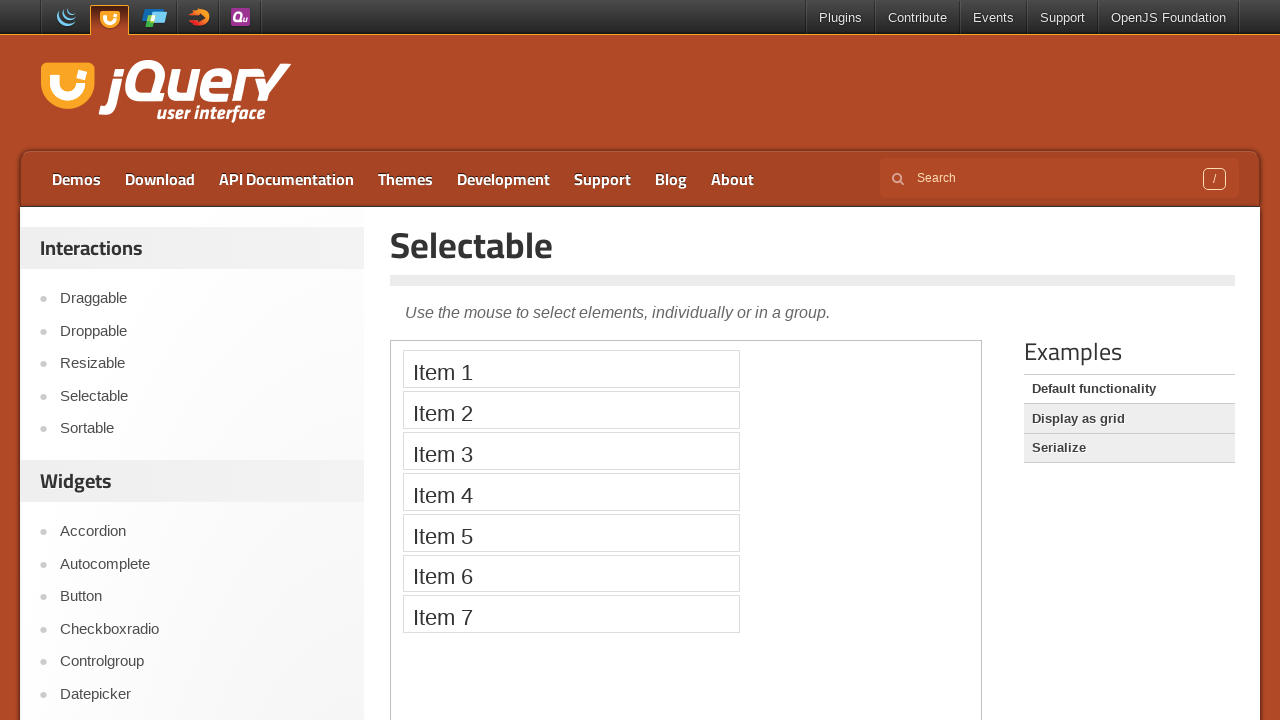

Double-clicked on Item 5 in the selectable list at (571, 532) on xpath=//iframe[@class='demo-frame'] >> internal:control=enter-frame >> xpath=//l
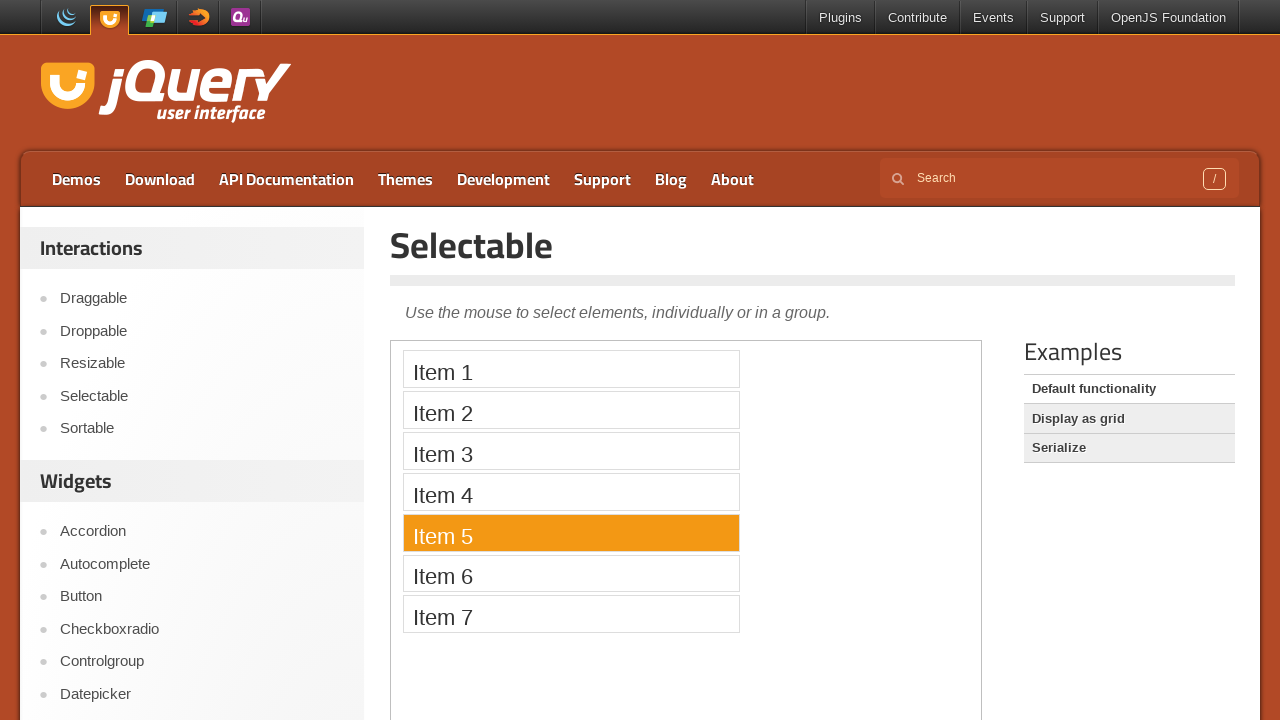

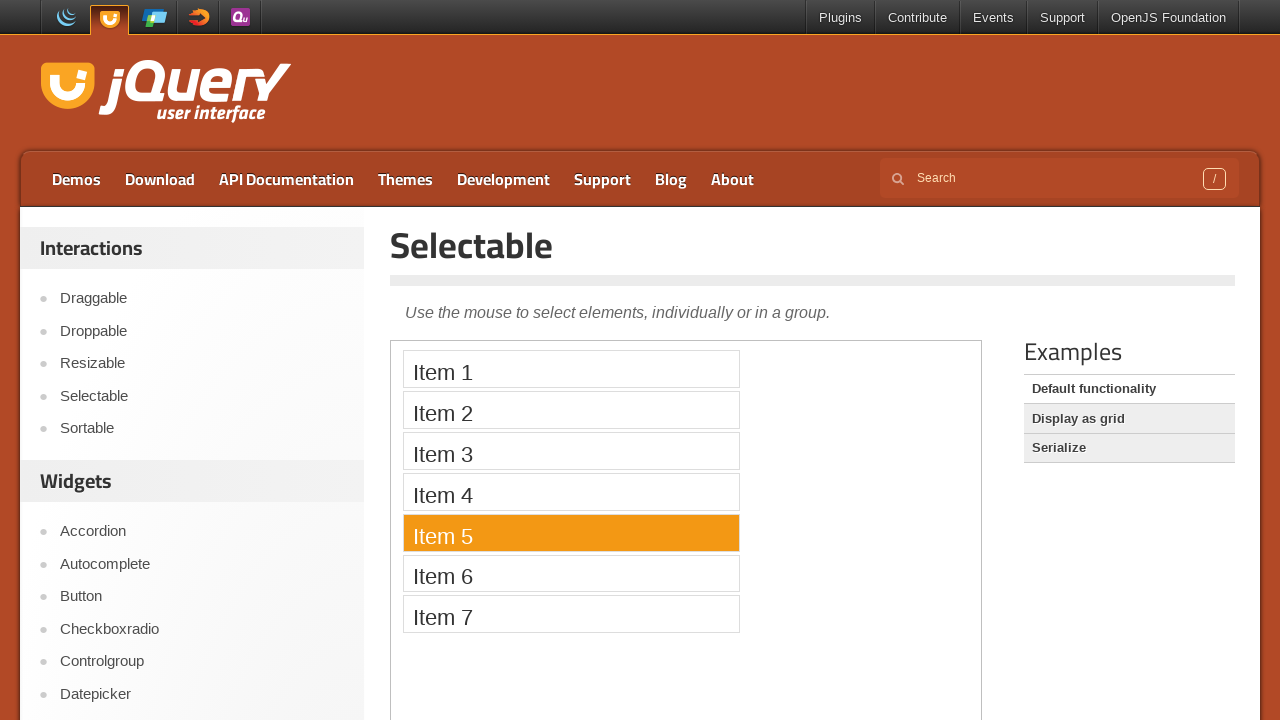